Tests a QR code generator by entering text input and generating a QR code

Starting URL: https://qrgenerator.technologychannel.org/

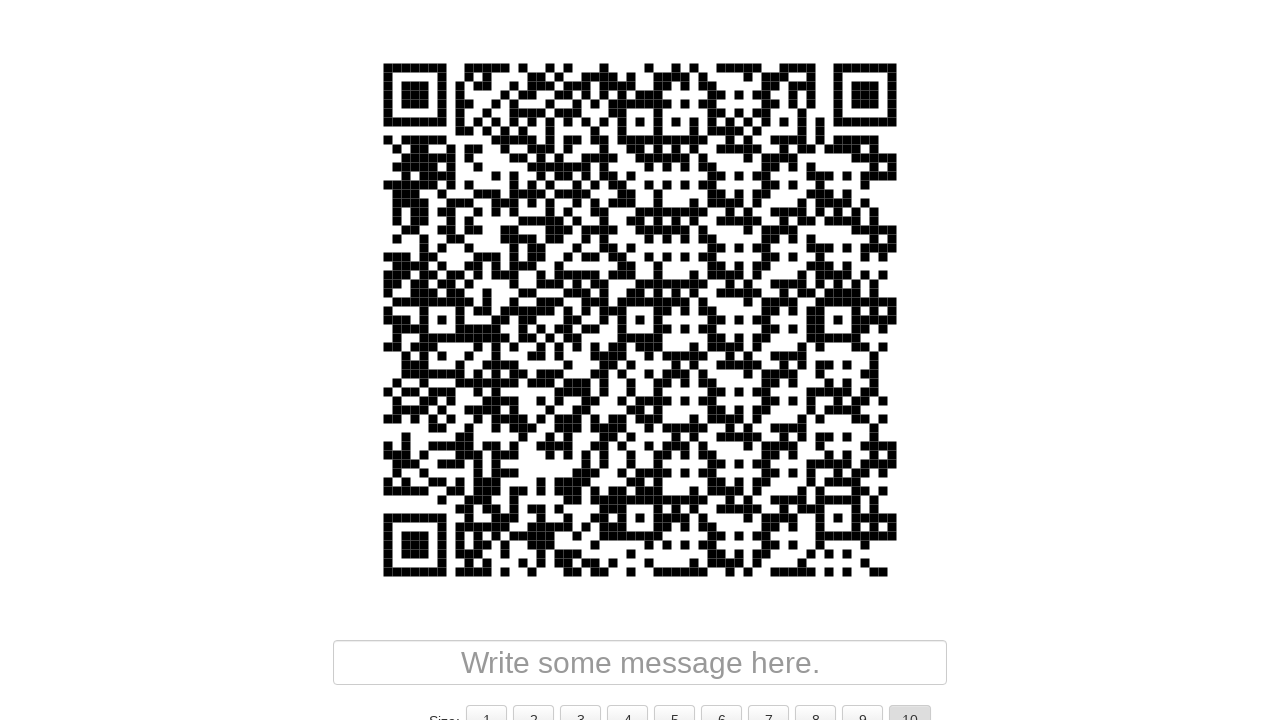

Filled input field with 'Learning Selenium' on #input
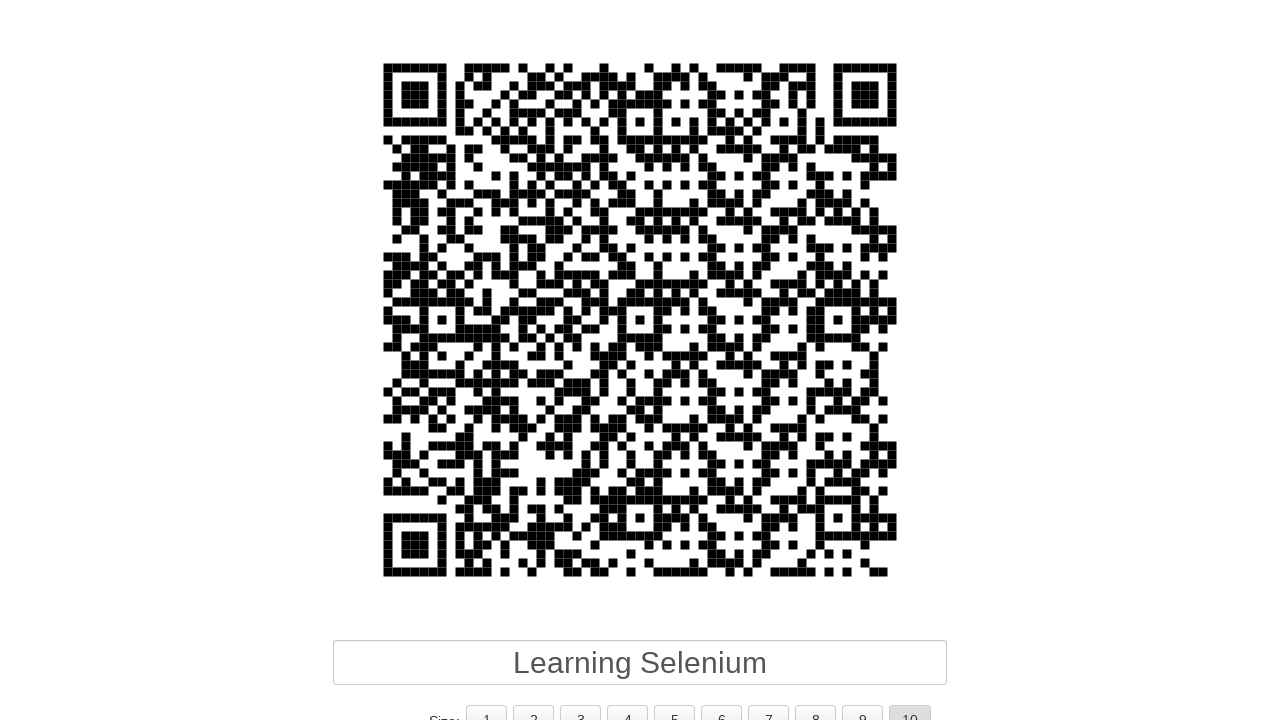

Waited 1000ms for QR code to be generated
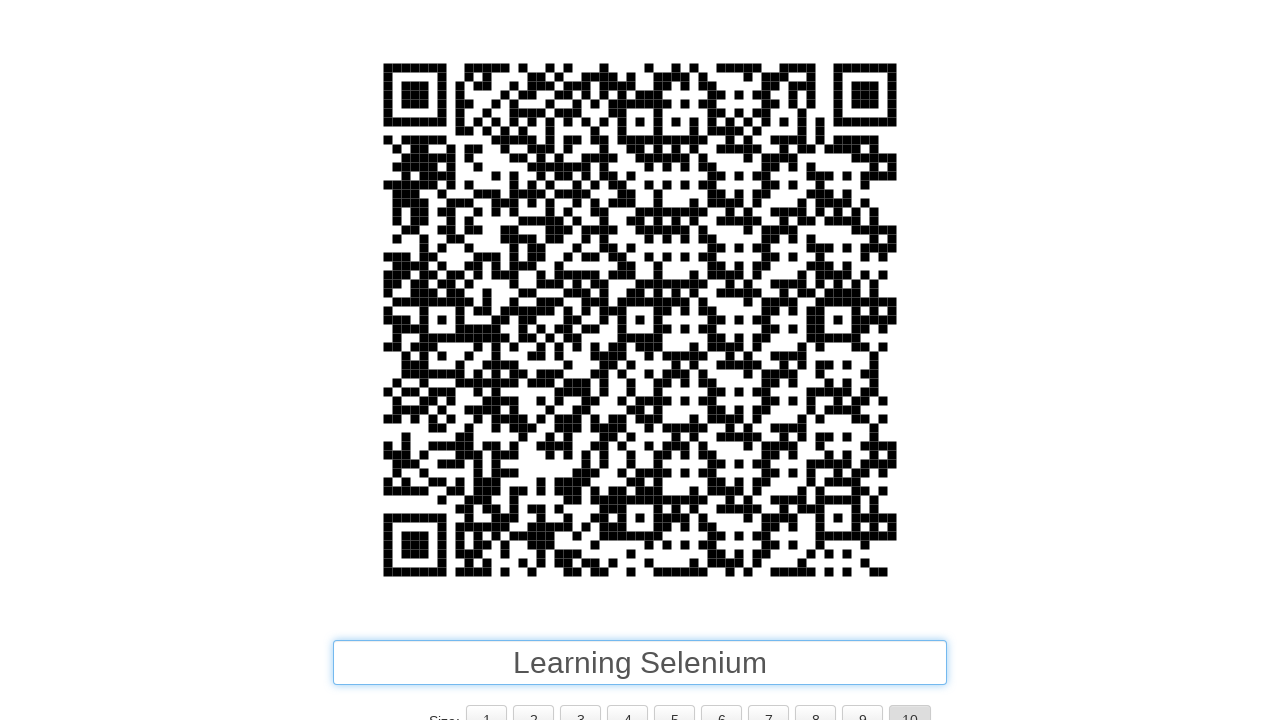

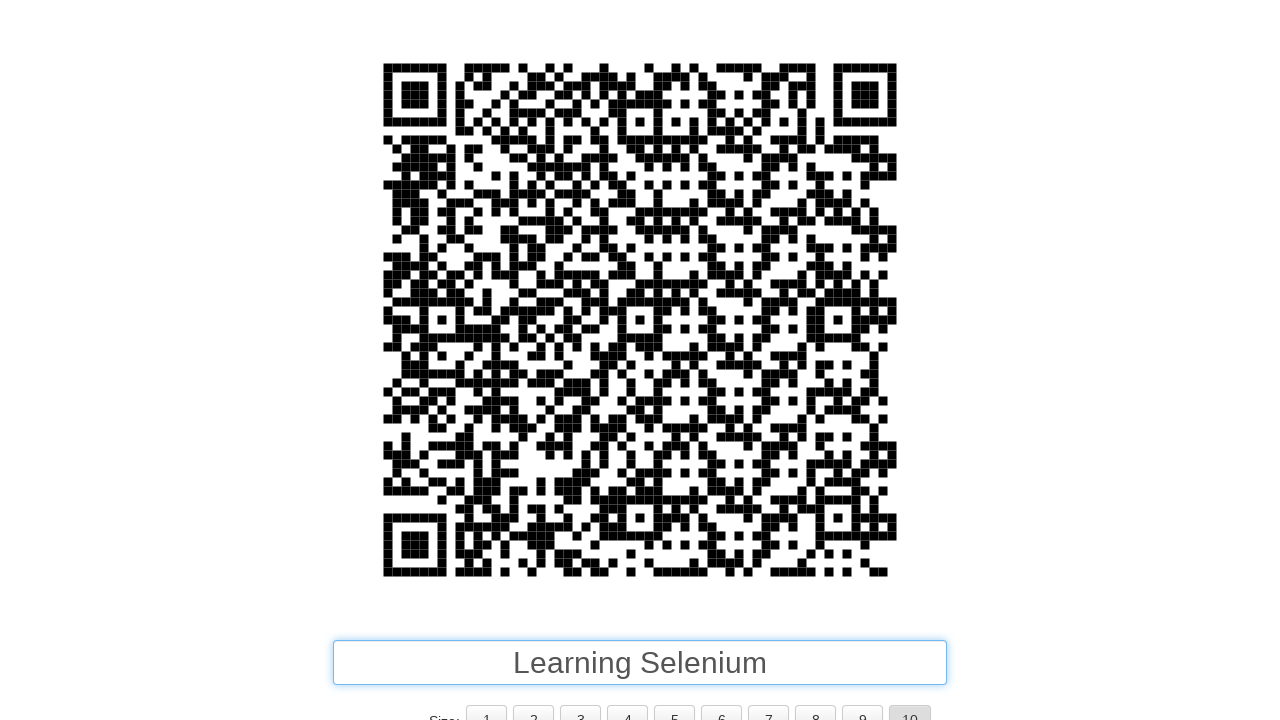